Tests clicking a custom checkbox element on the page and verifies the interaction works correctly.

Starting URL: https://testautomationpractice.blogspot.com/

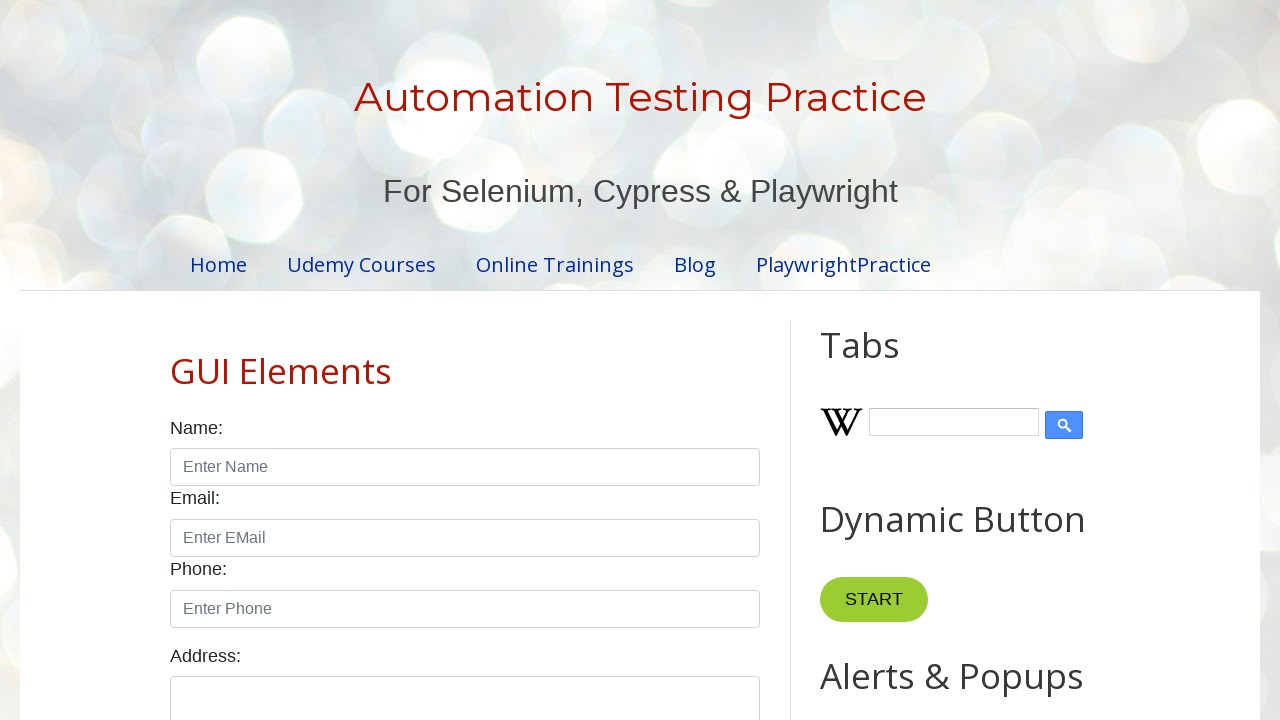

Located custom checkbox element in blog posts section
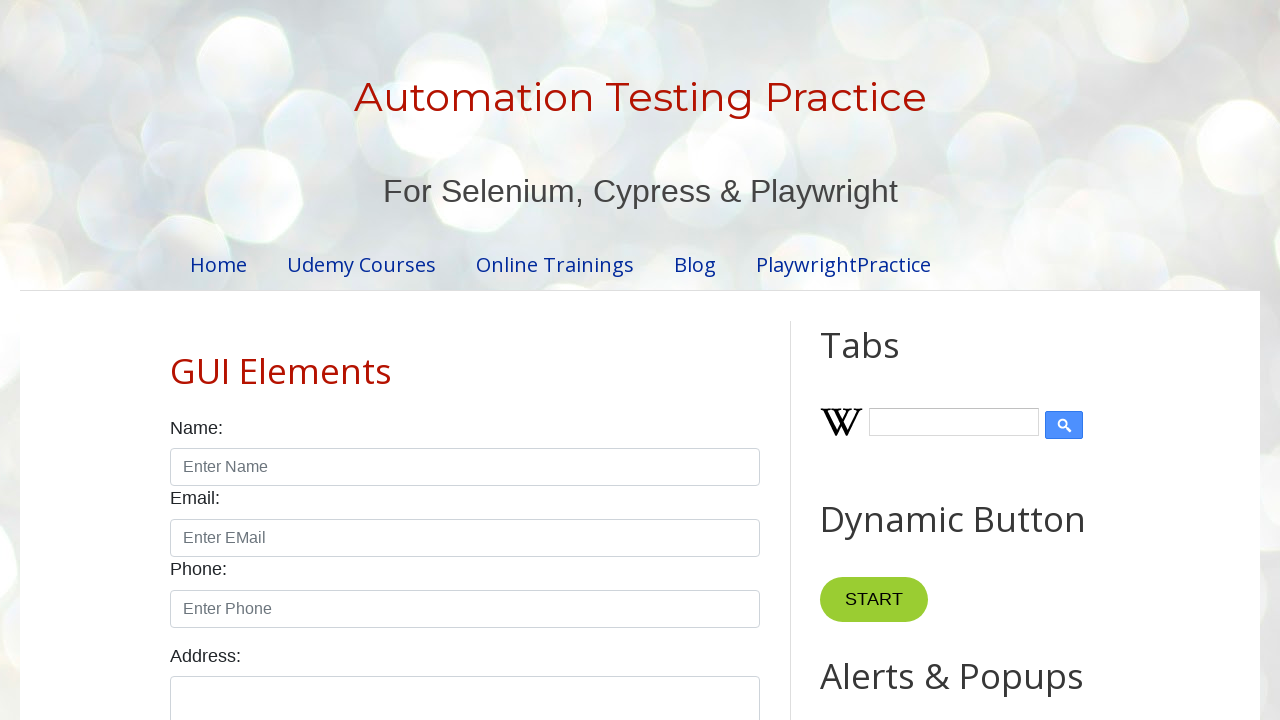

Clicked custom checkbox element at (210, 360) on xpath=//div[@class='blog-posts hfeed']//div[4]//div[1]
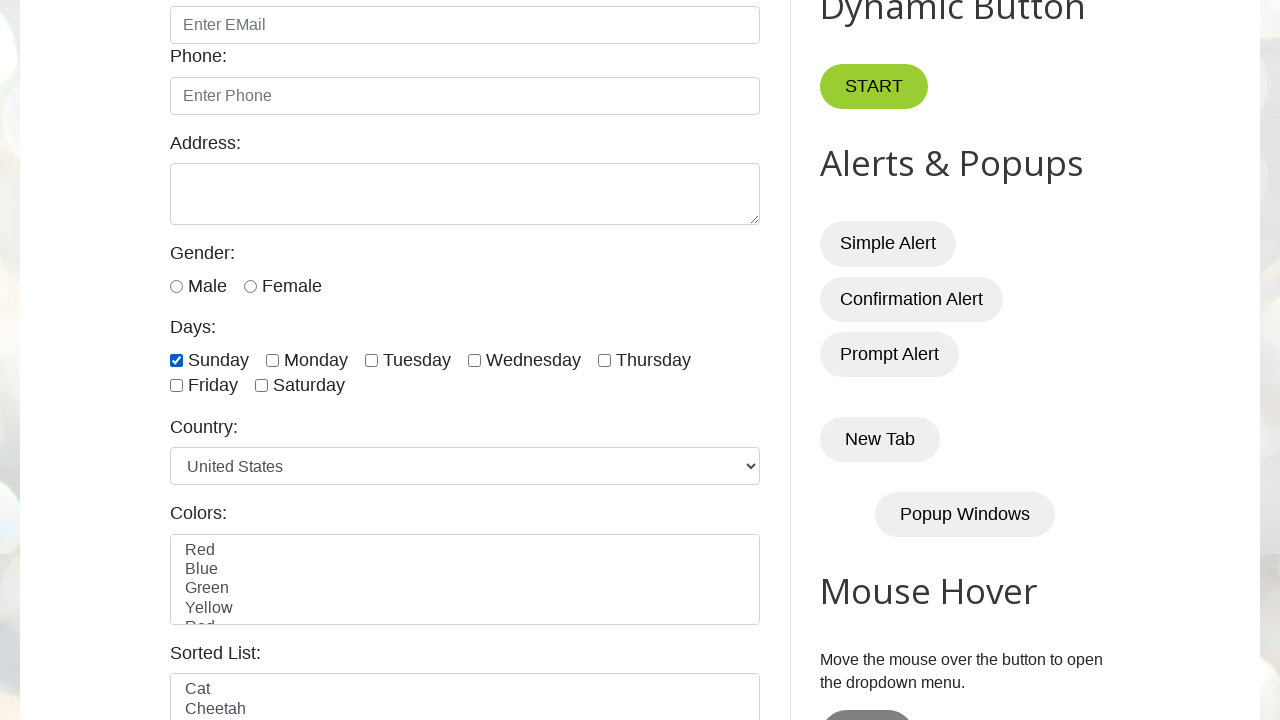

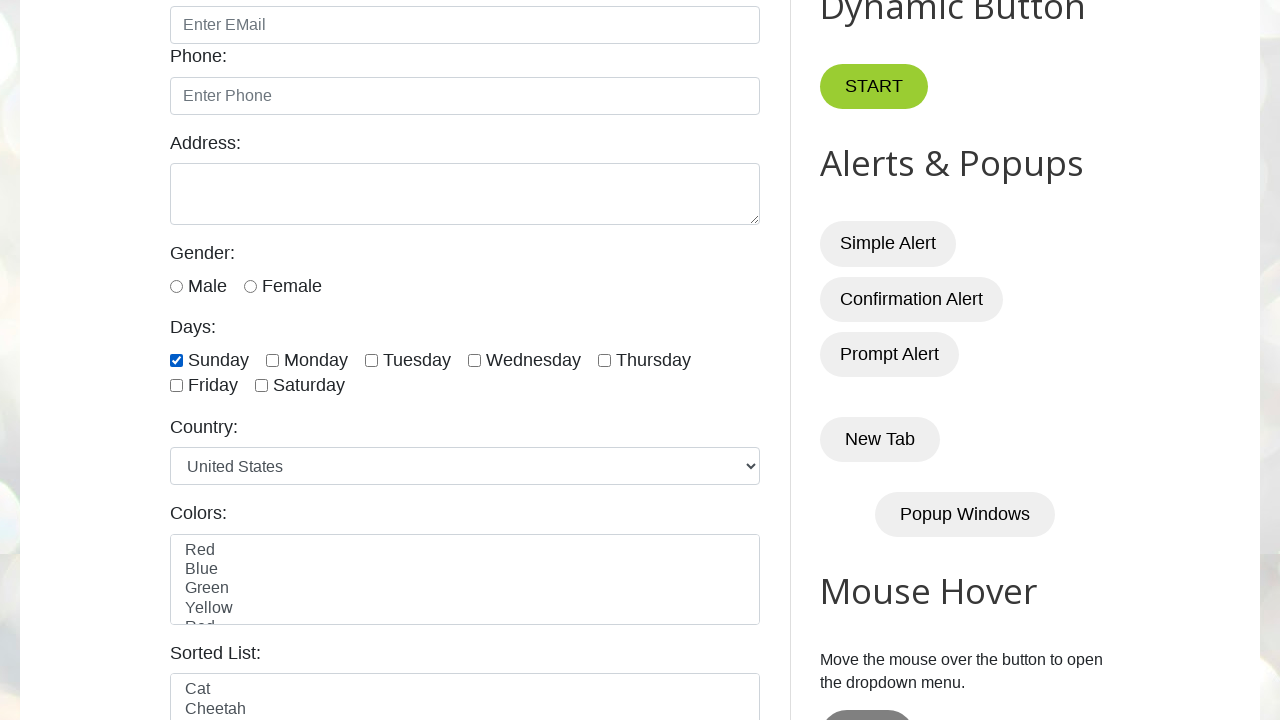